Tests text area interactions by verifying the element is visible and enabled, typing sample text into it, verifying the text was entered correctly, then clearing the text area and verifying it's empty.

Starting URL: https://trainingbypackt.github.io/Beginning-Selenium/lesson_3/exercise_3_1.html

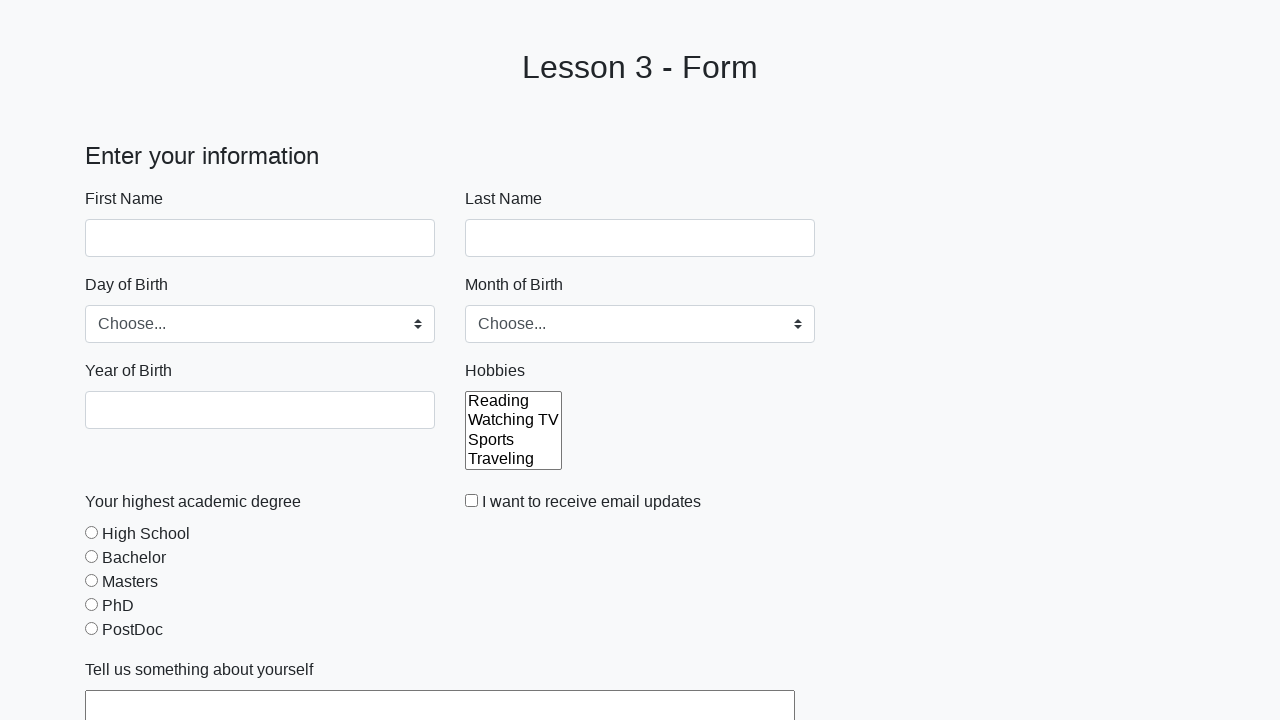

Text area element is visible and ready
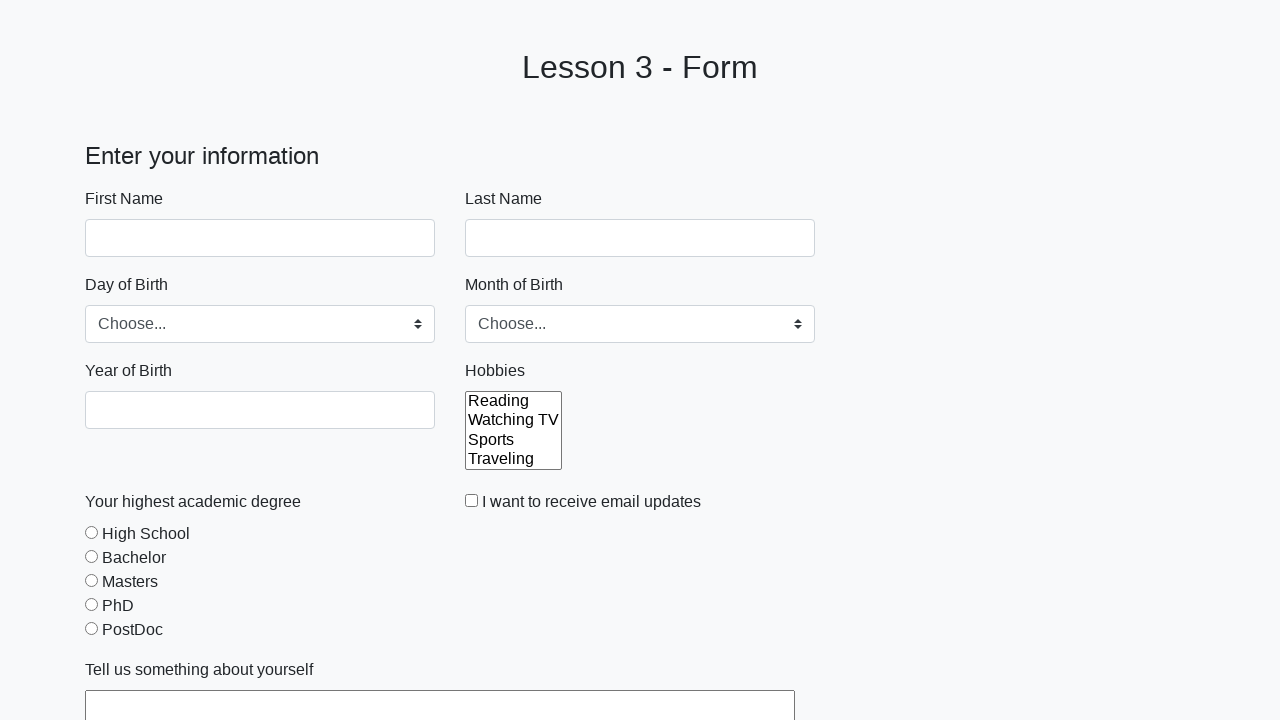

Typed sample text 'This is a sample text.' into the text area on #aboutYourself
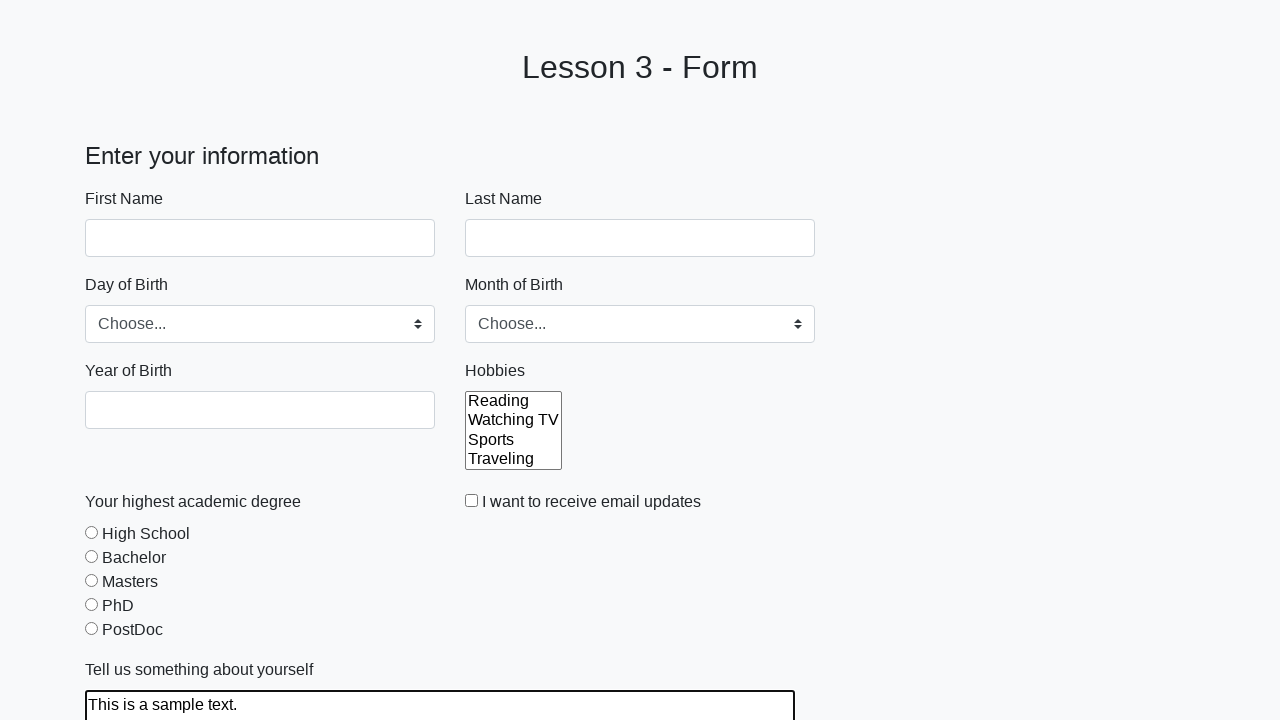

Verified that text area contains the correct sample text
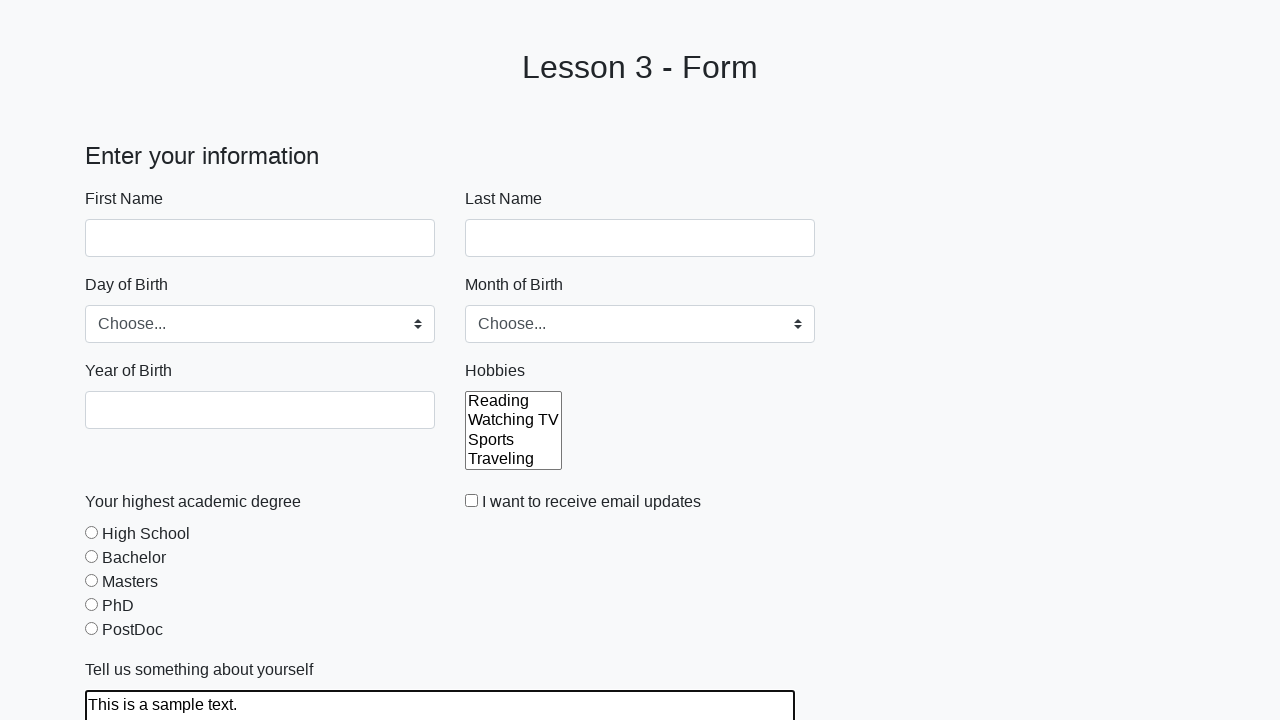

Cleared the text area by filling it with empty string on #aboutYourself
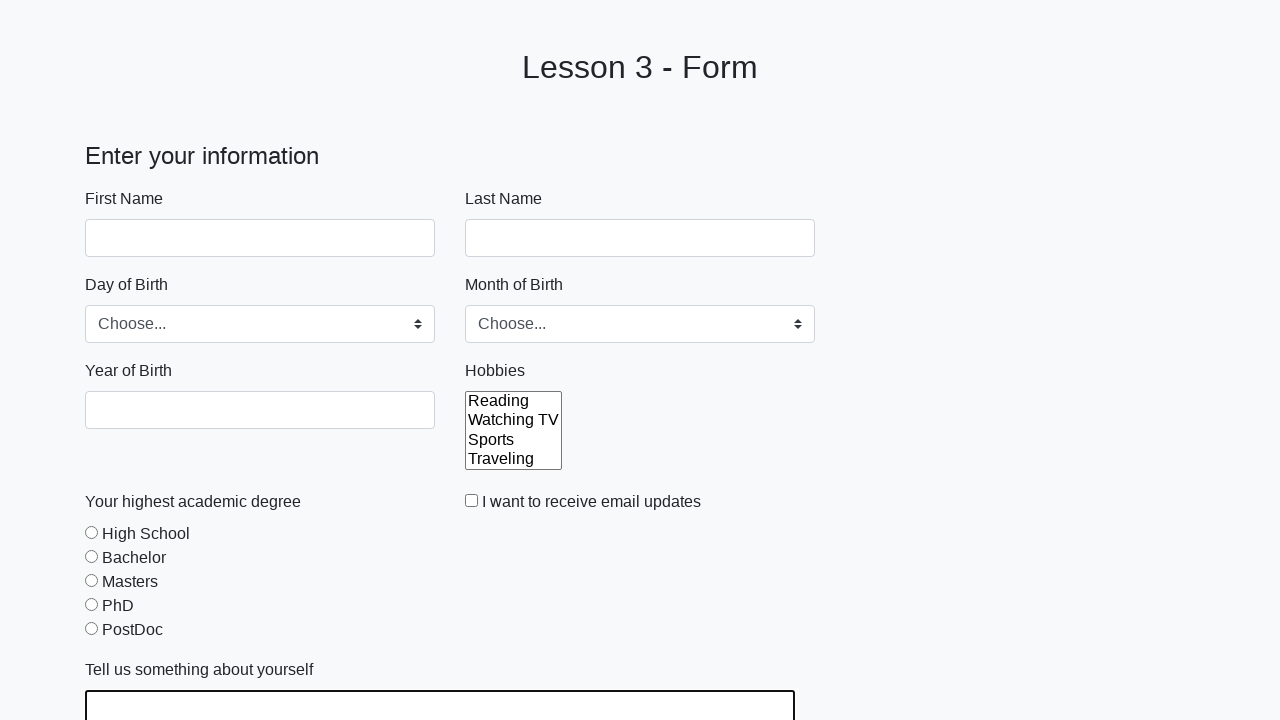

Verified that text area is now empty
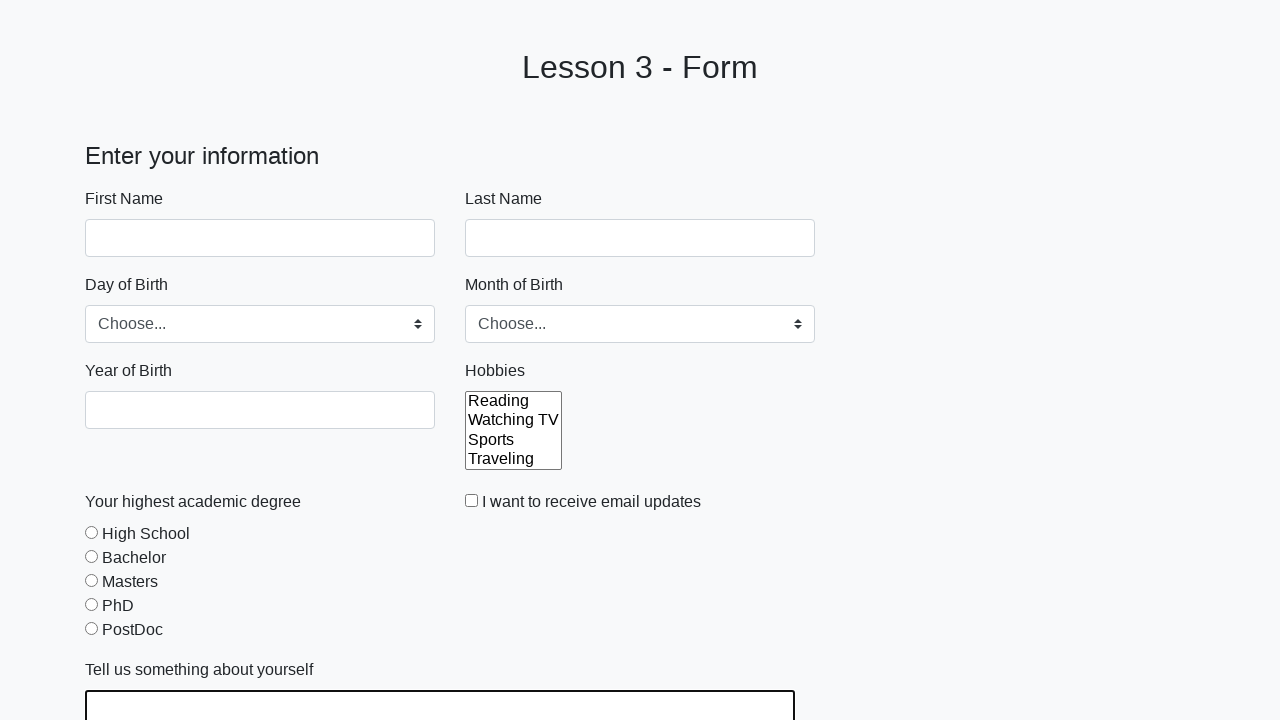

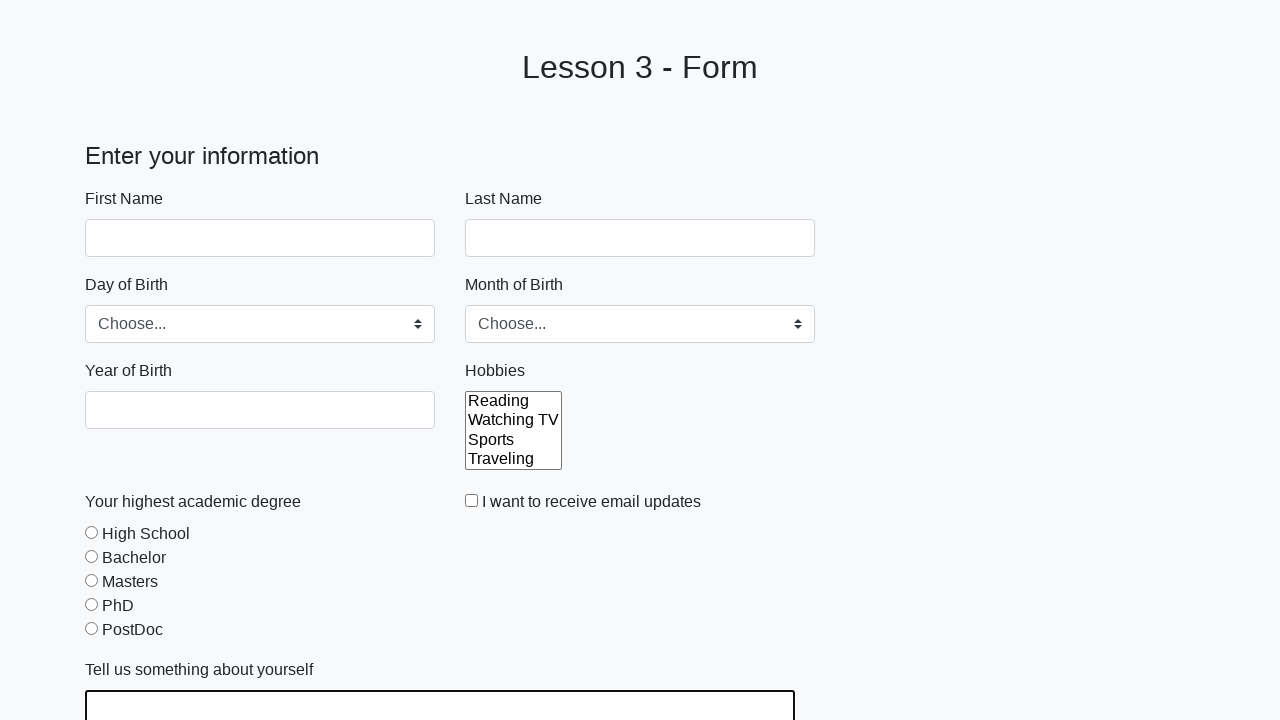